Tests navigation to Browse Languages menu and then to the M submenu category, verifying that MySQL appears as the last entry in the table.

Starting URL: http://www.99-bottles-of-beer.net/

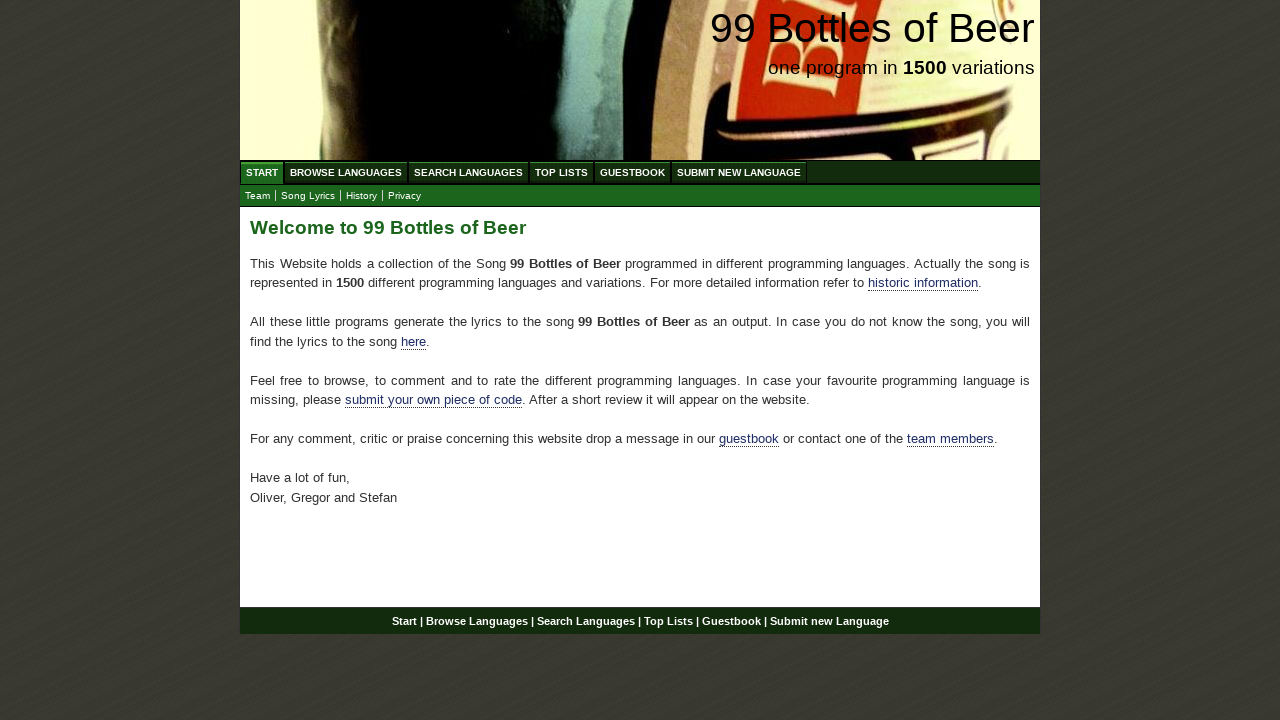

Clicked on Browse Languages menu at (346, 172) on xpath=/html/body/div/div[2]/ul[1]/li[2]/a
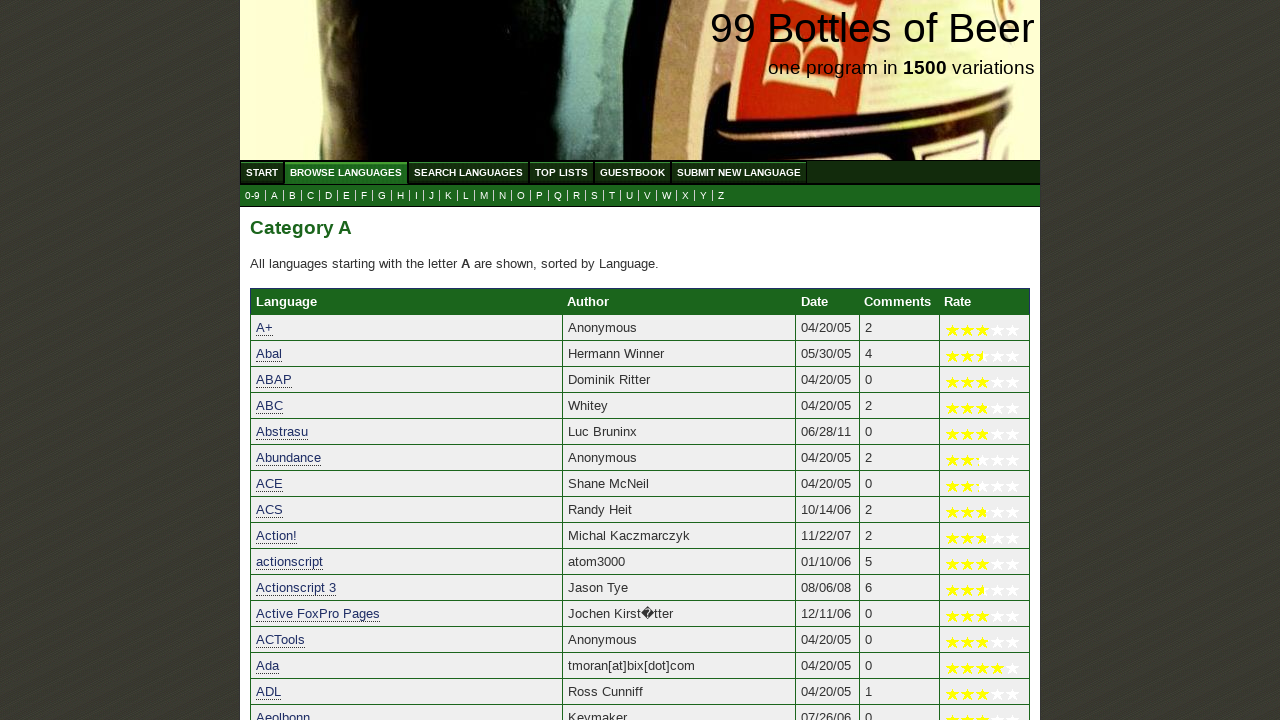

Clicked on M submenu category (14th item) at (484, 196) on xpath=/html/body/div/div[2]/ul[2]/li[14]/a
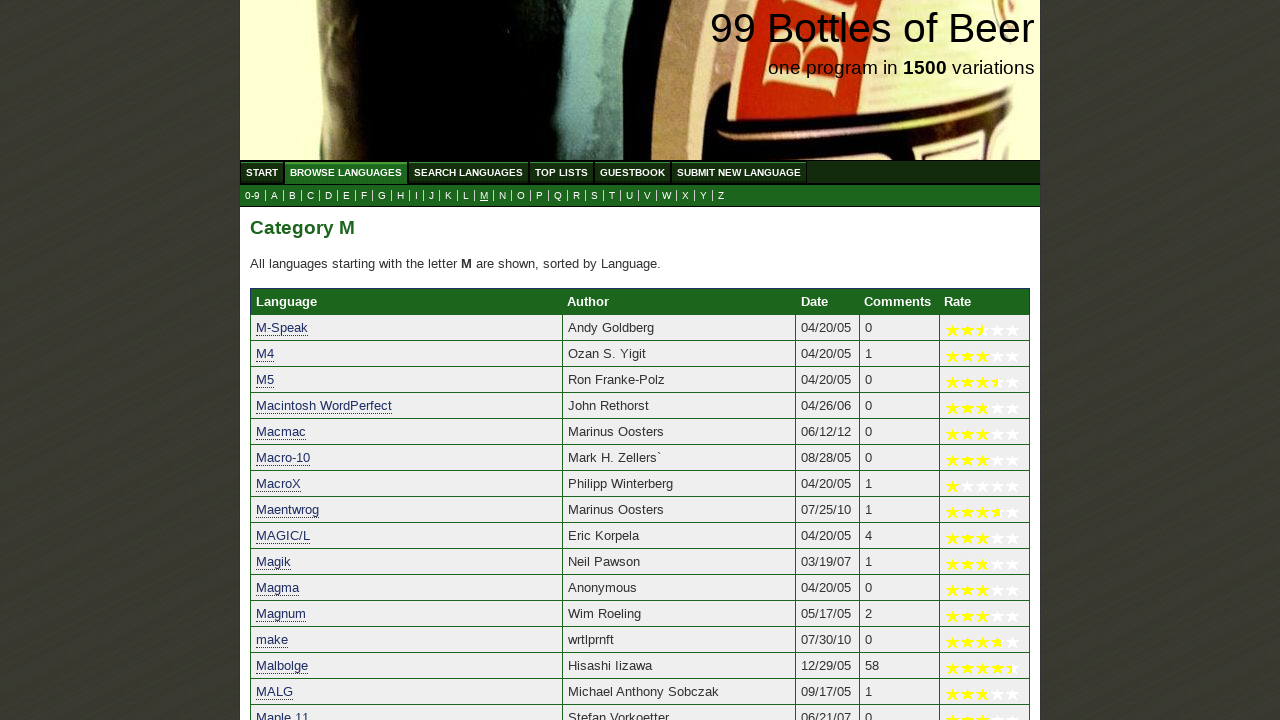

Verified MySQL appears as the last entry in the table (row 89)
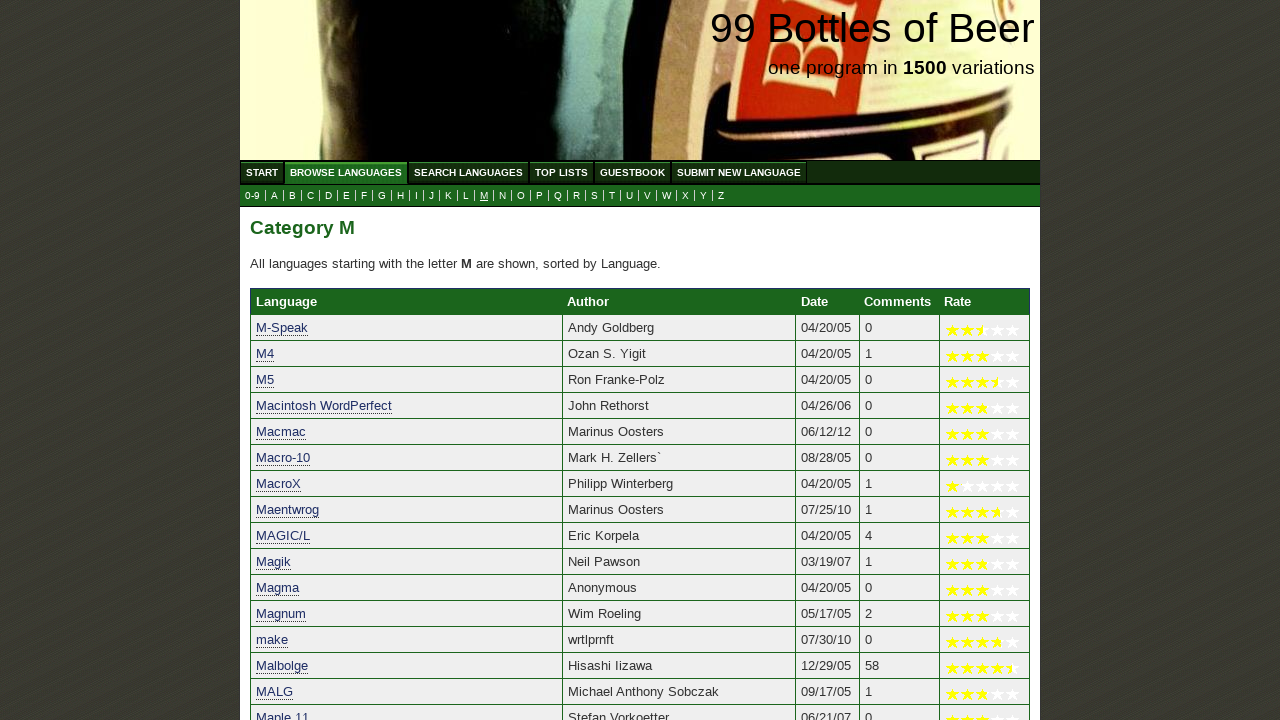

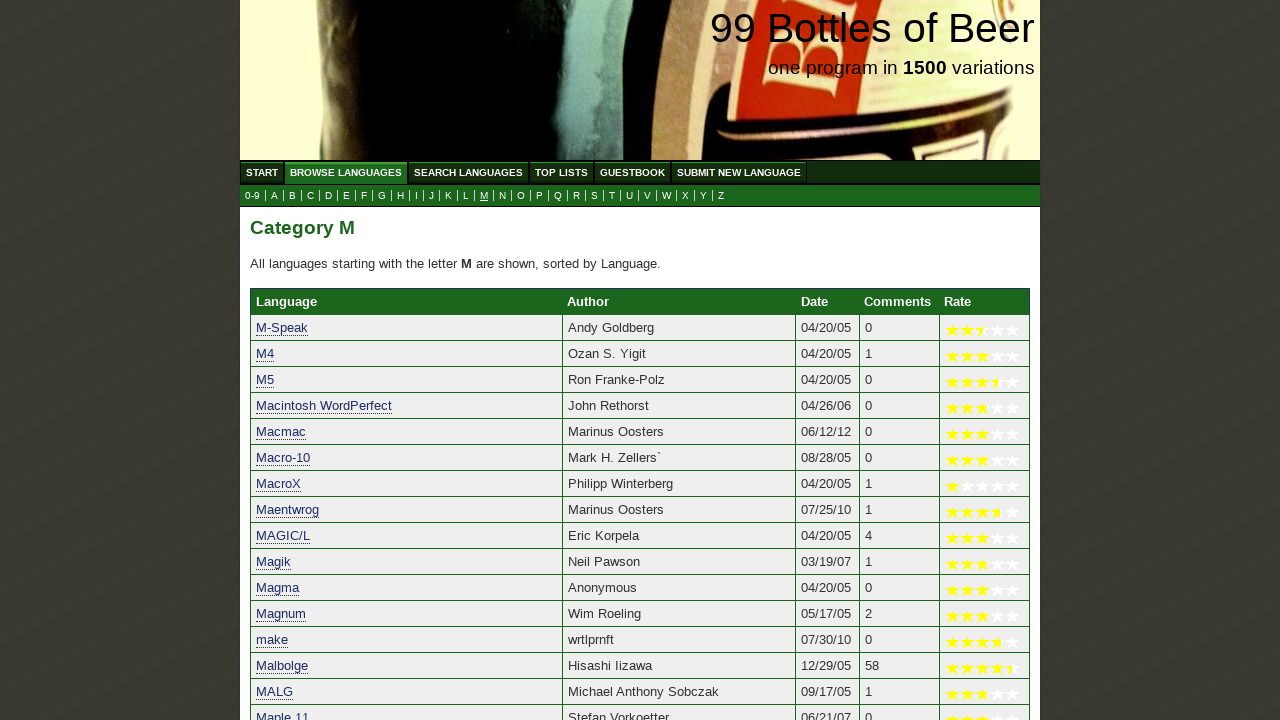